Tests autocomplete/autosuggestion functionality by typing a partial country name and selecting the matching option from the dropdown suggestions.

Starting URL: http://qaclickacademy.com/practice.php

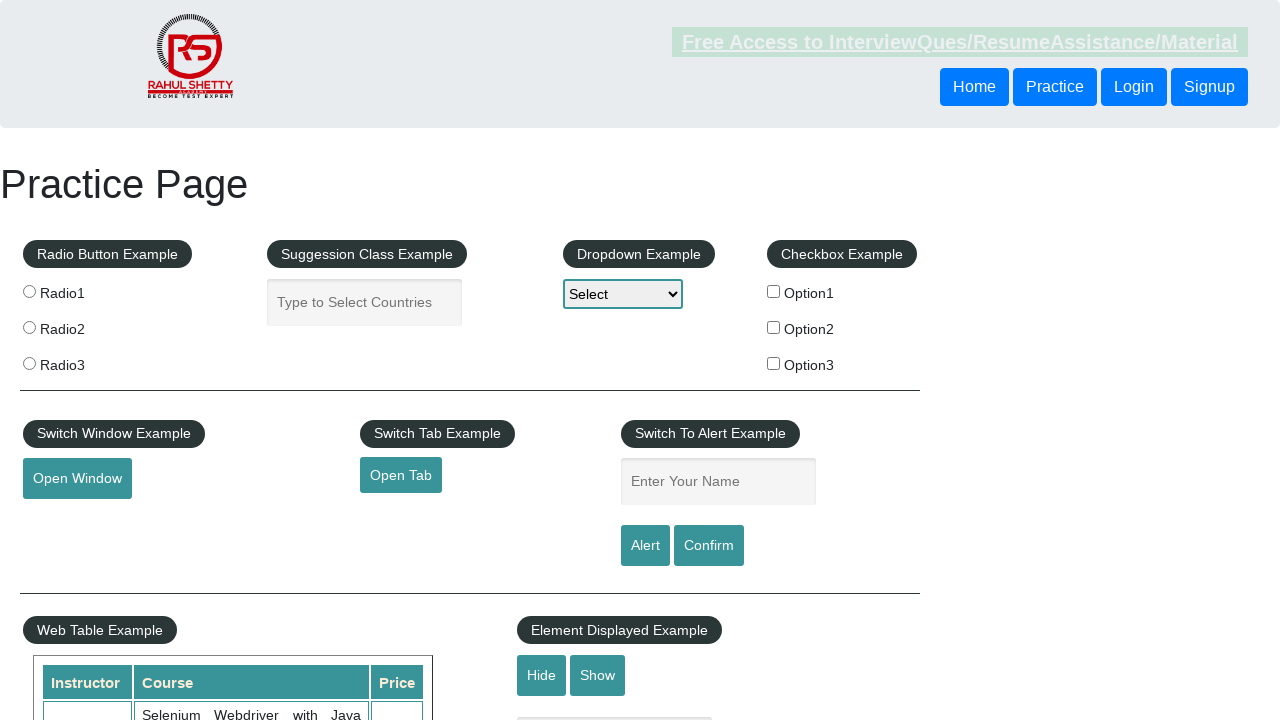

Navigated to QA Click Academy practice page
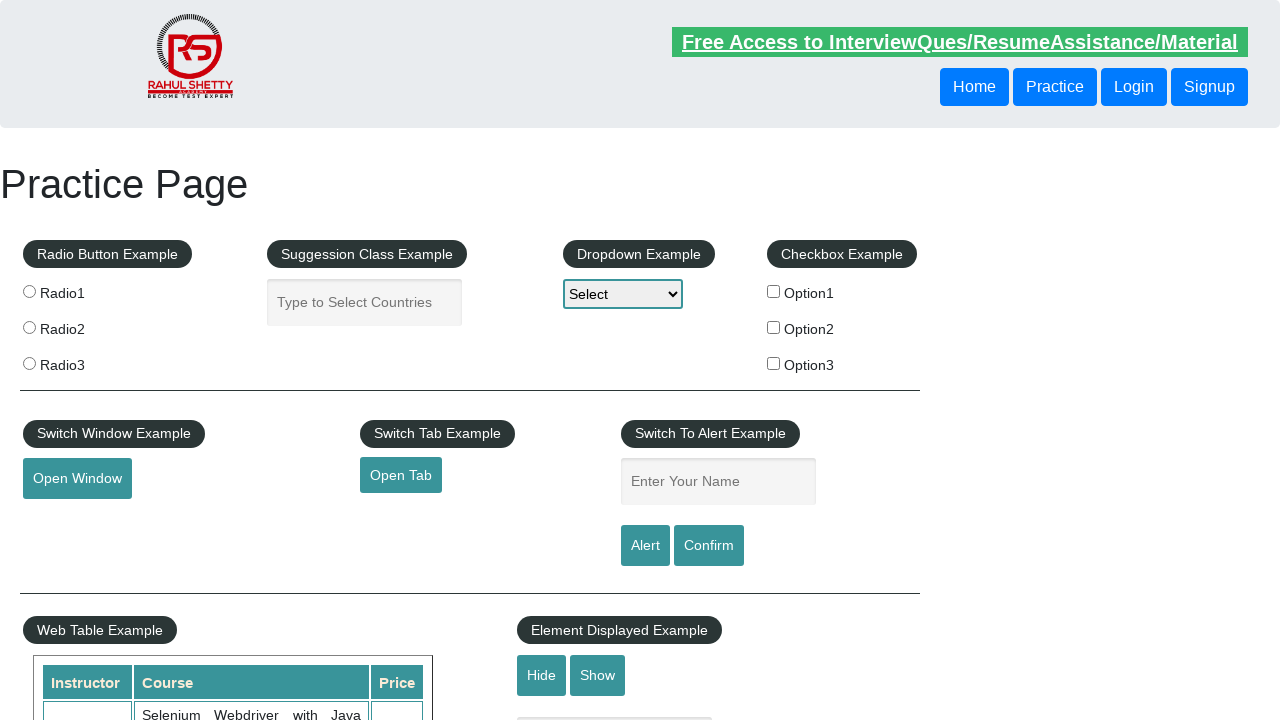

Typed 'unit' in autocomplete field to trigger suggestions on .cen-left-align #autocomplete
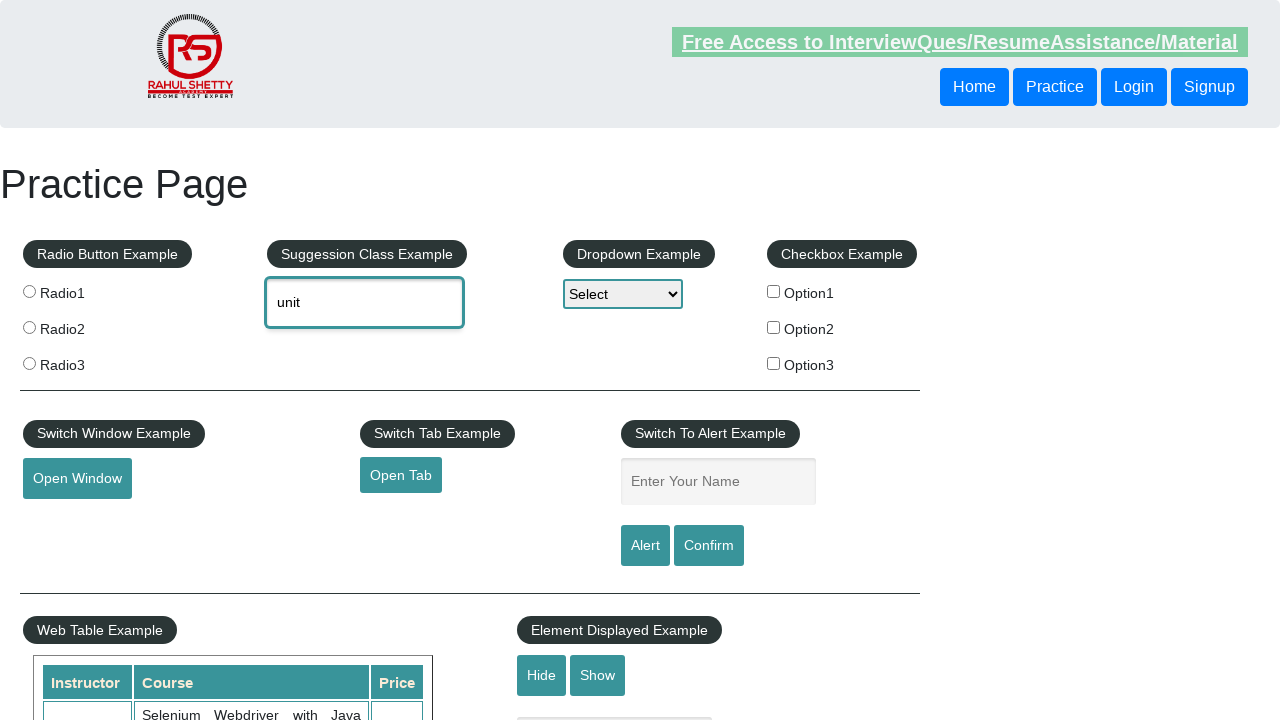

Autocomplete suggestions dropdown appeared
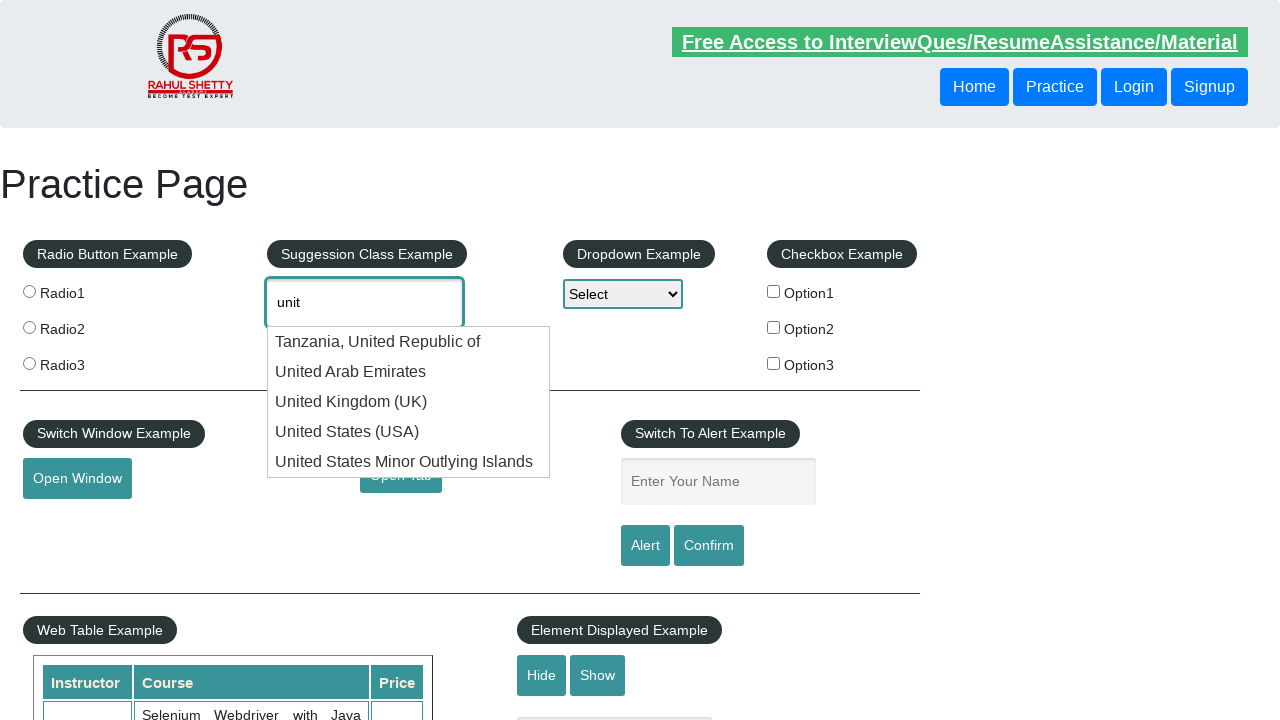

Found 5 autocomplete suggestions
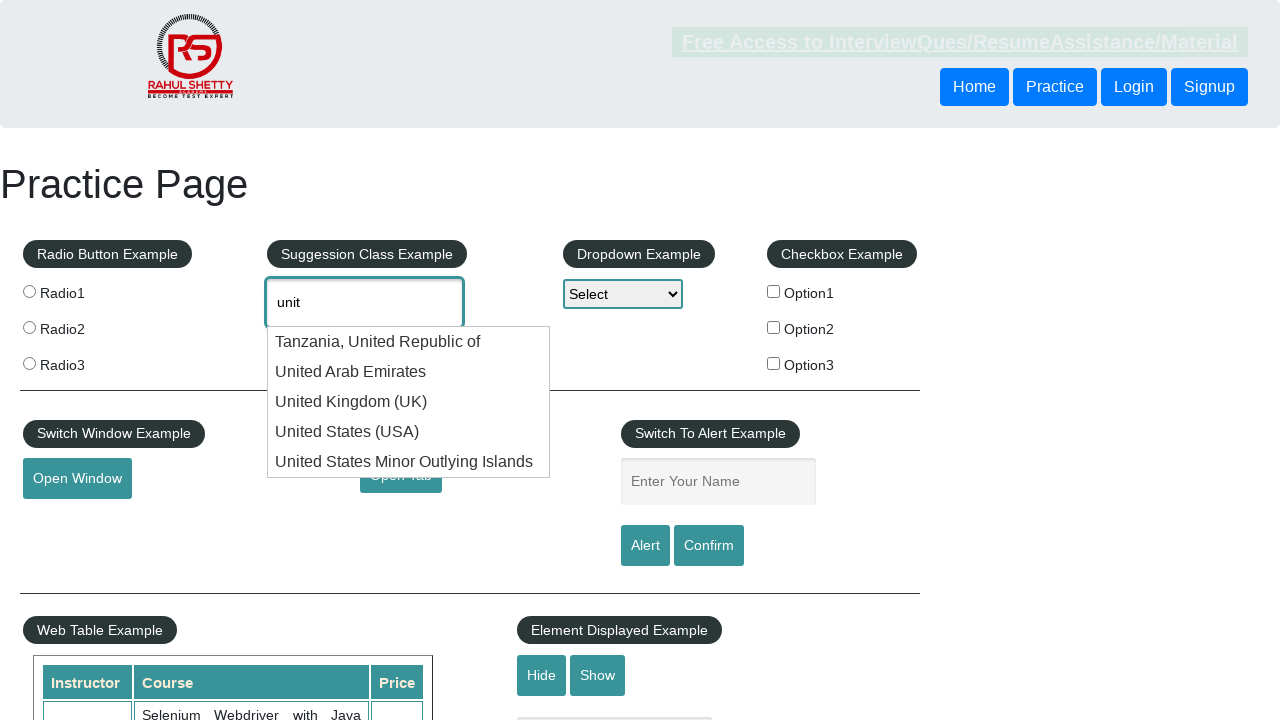

Selected 'United States (USA)' from autocomplete suggestions at (409, 432) on ul#ui-id-1 li >> nth=3
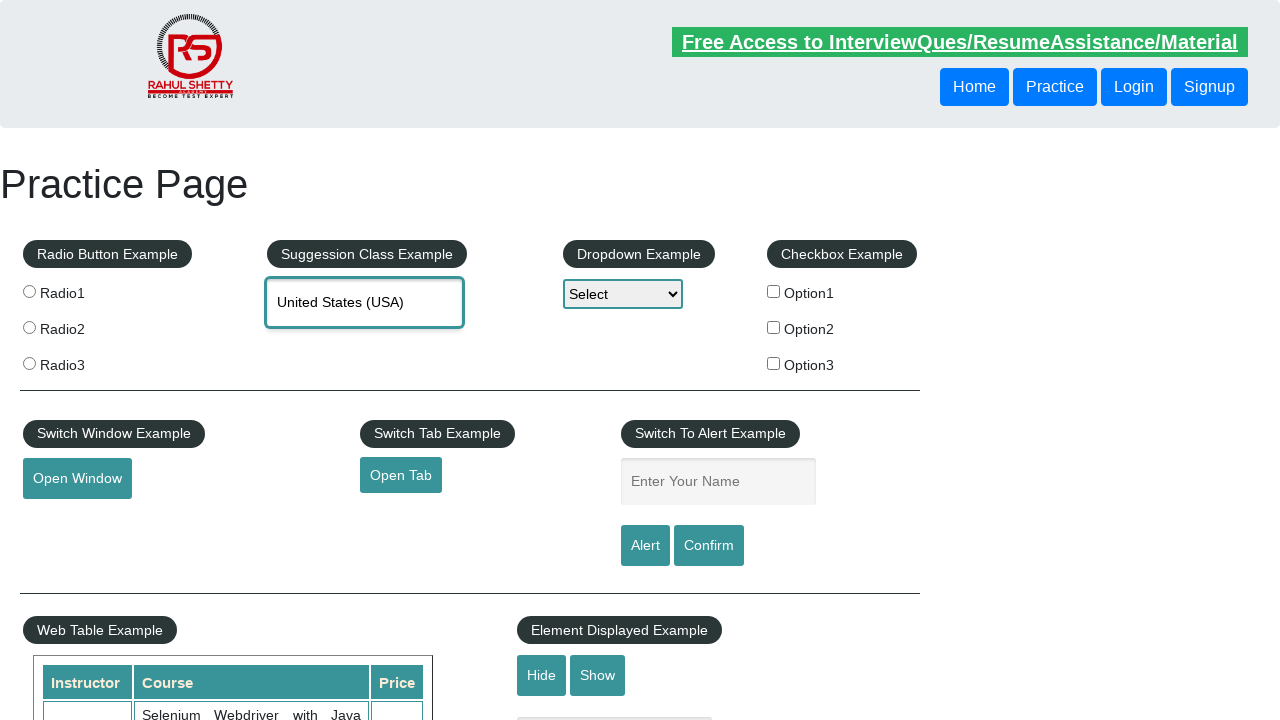

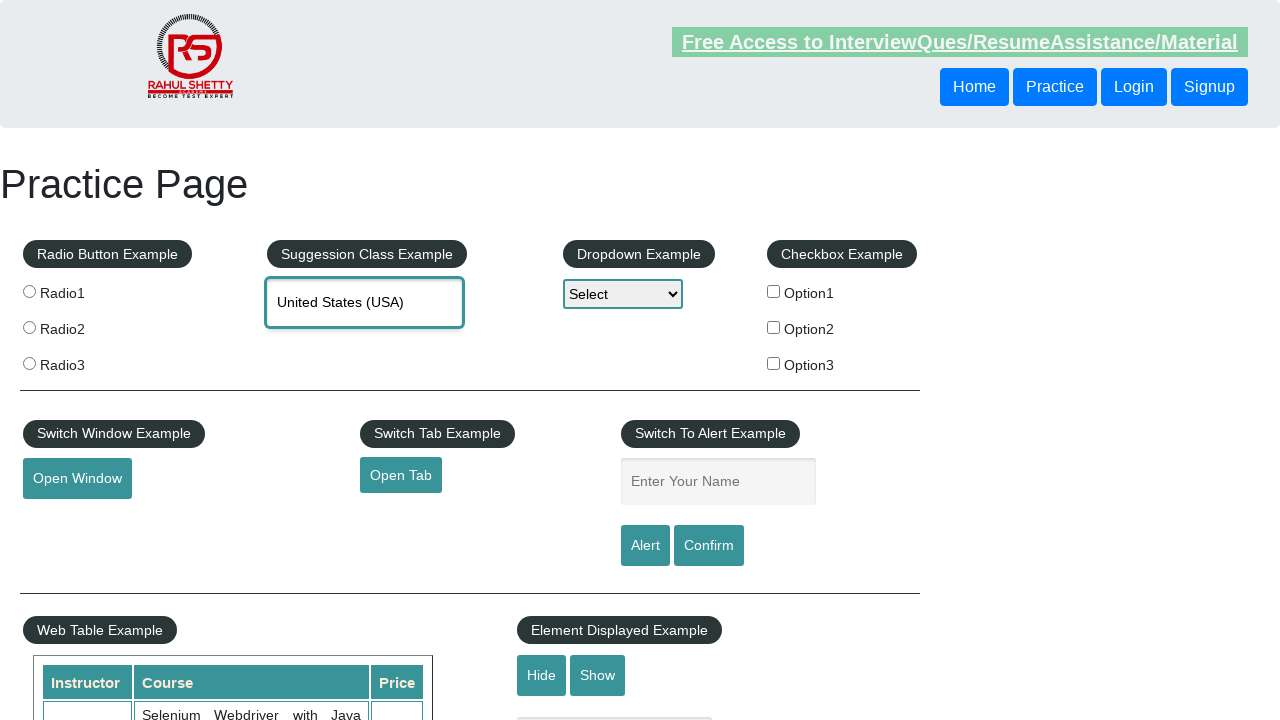